Tests checkbox functionality by checking and unchecking the first checkbox, verifying its state changes, and counting the total number of checkboxes on the page

Starting URL: https://rahulshettyacademy.com/AutomationPractice/

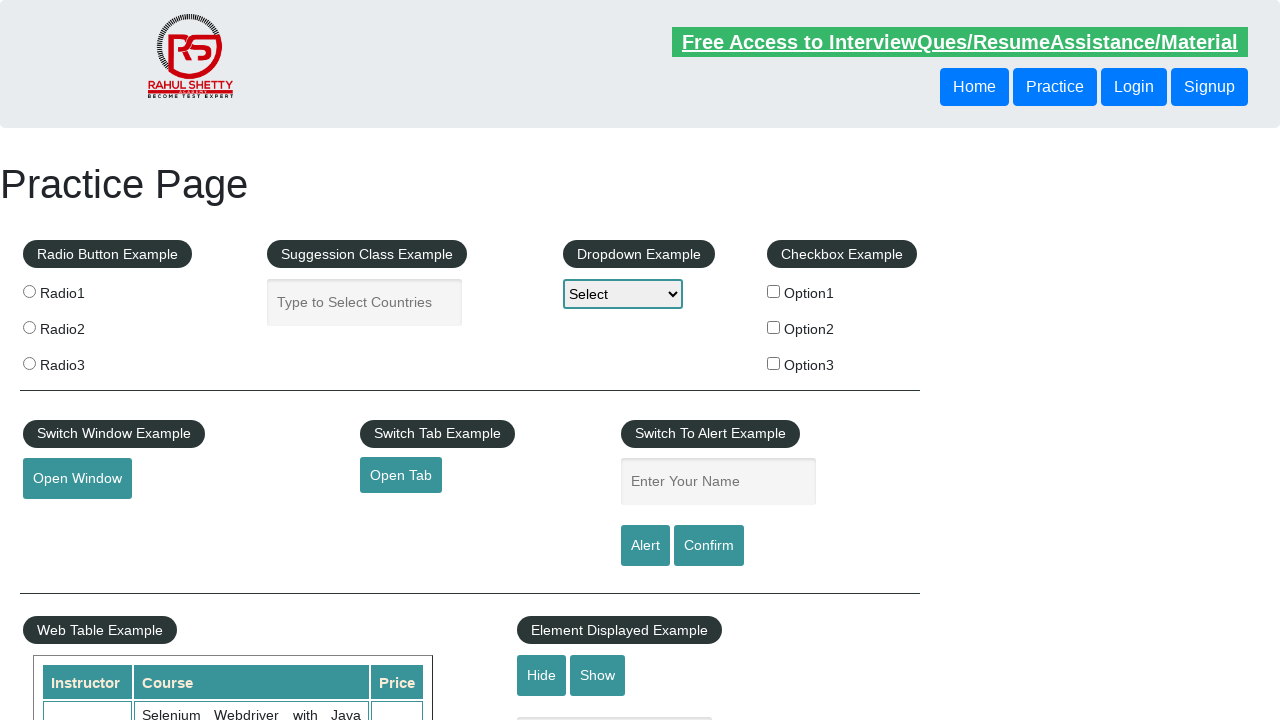

Verified first checkbox is initially unchecked
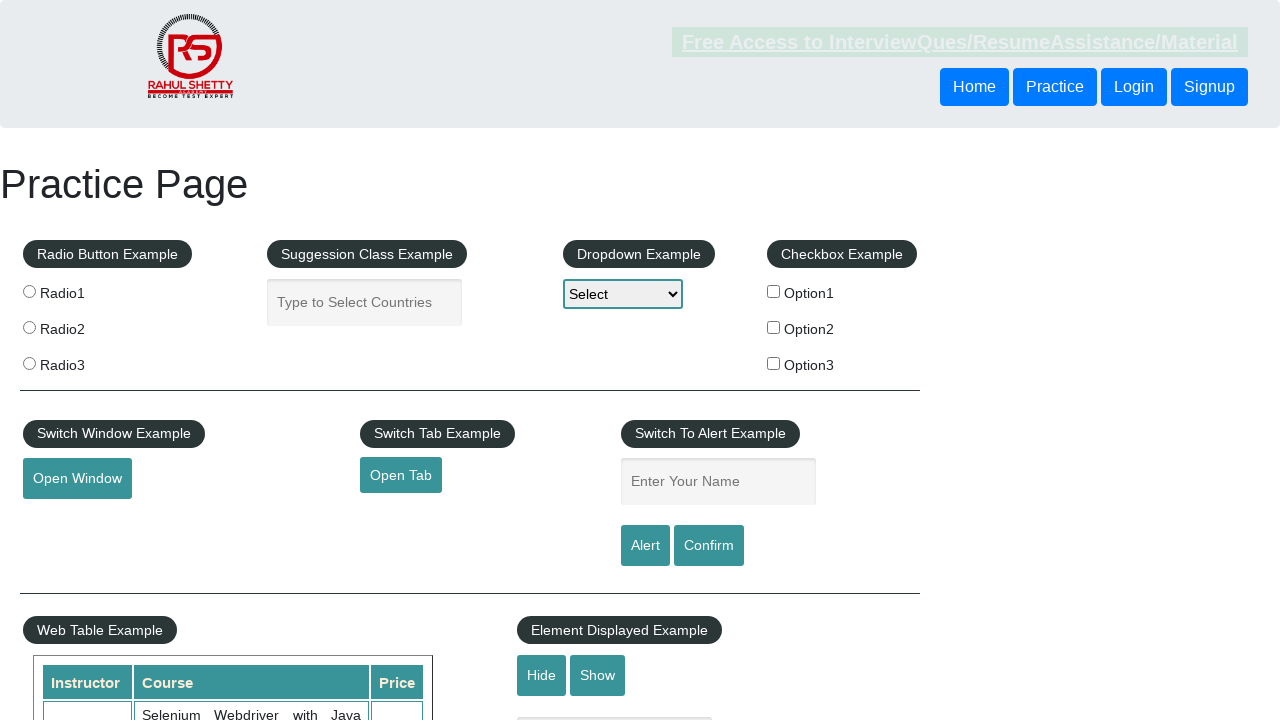

Clicked first checkbox to check it at (774, 291) on #checkBoxOption1
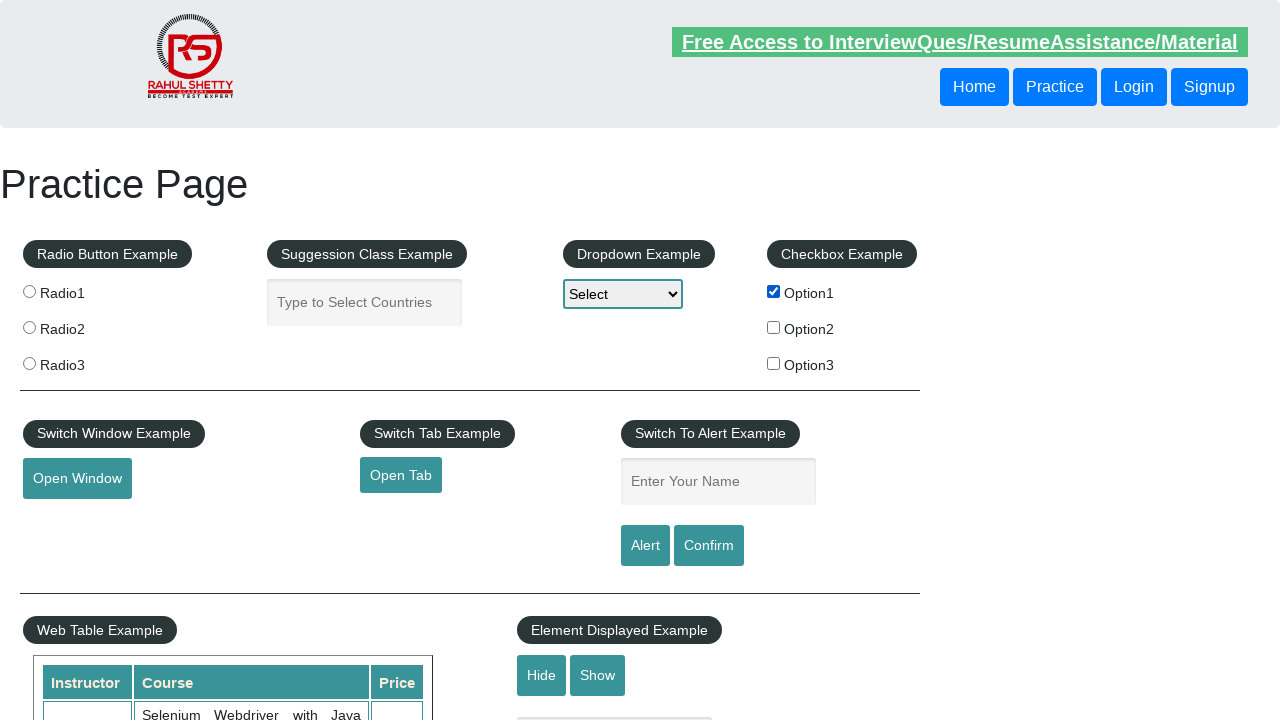

Verified first checkbox is now checked
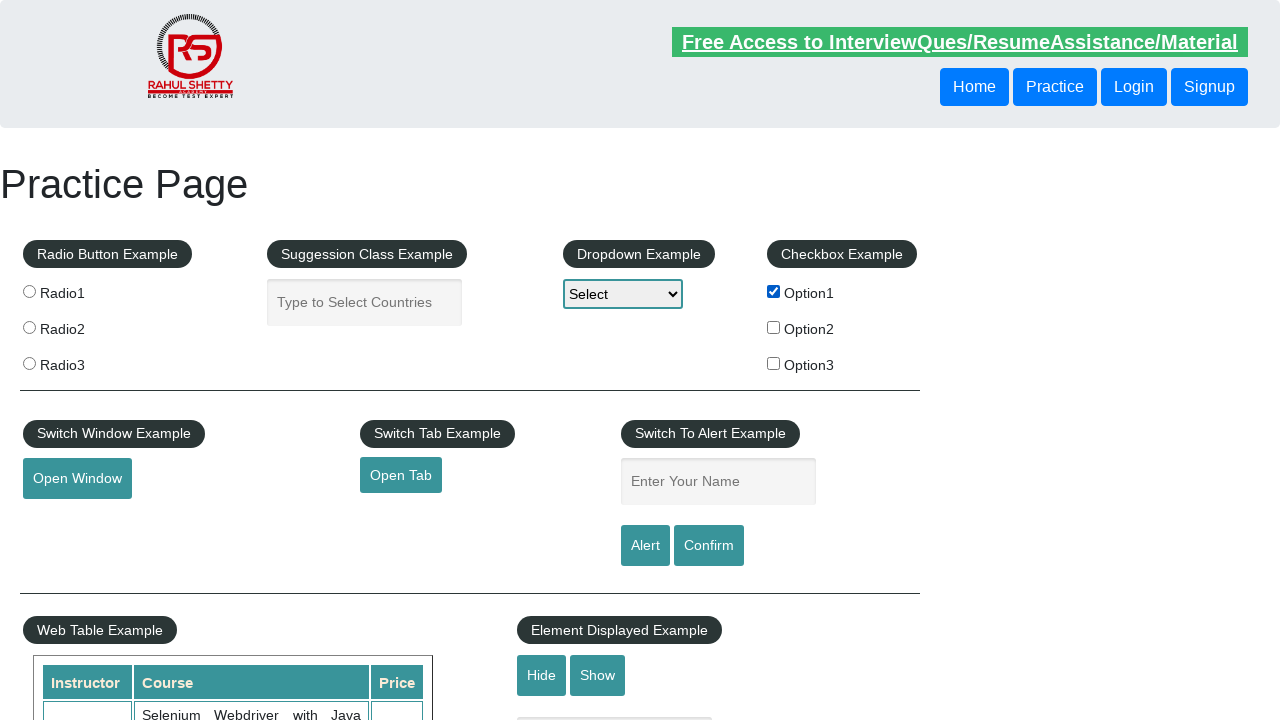

Clicked first checkbox again to uncheck it at (774, 291) on #checkBoxOption1
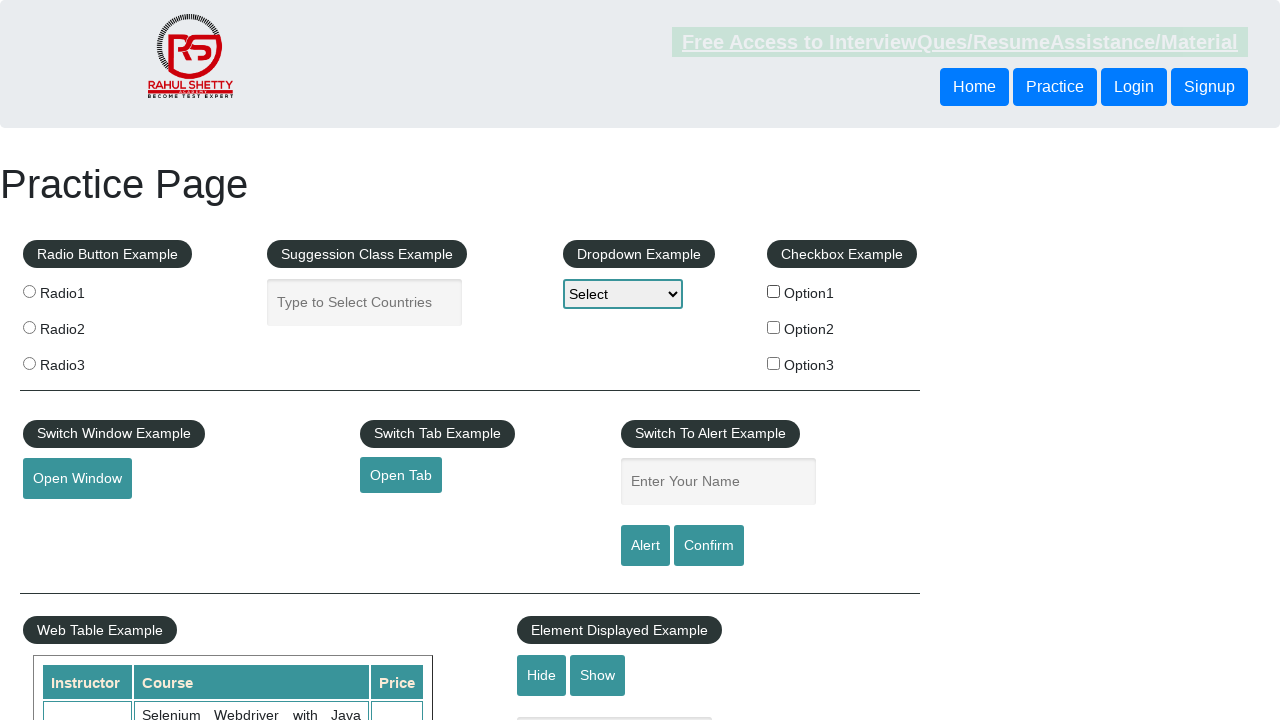

Verified first checkbox is now unchecked
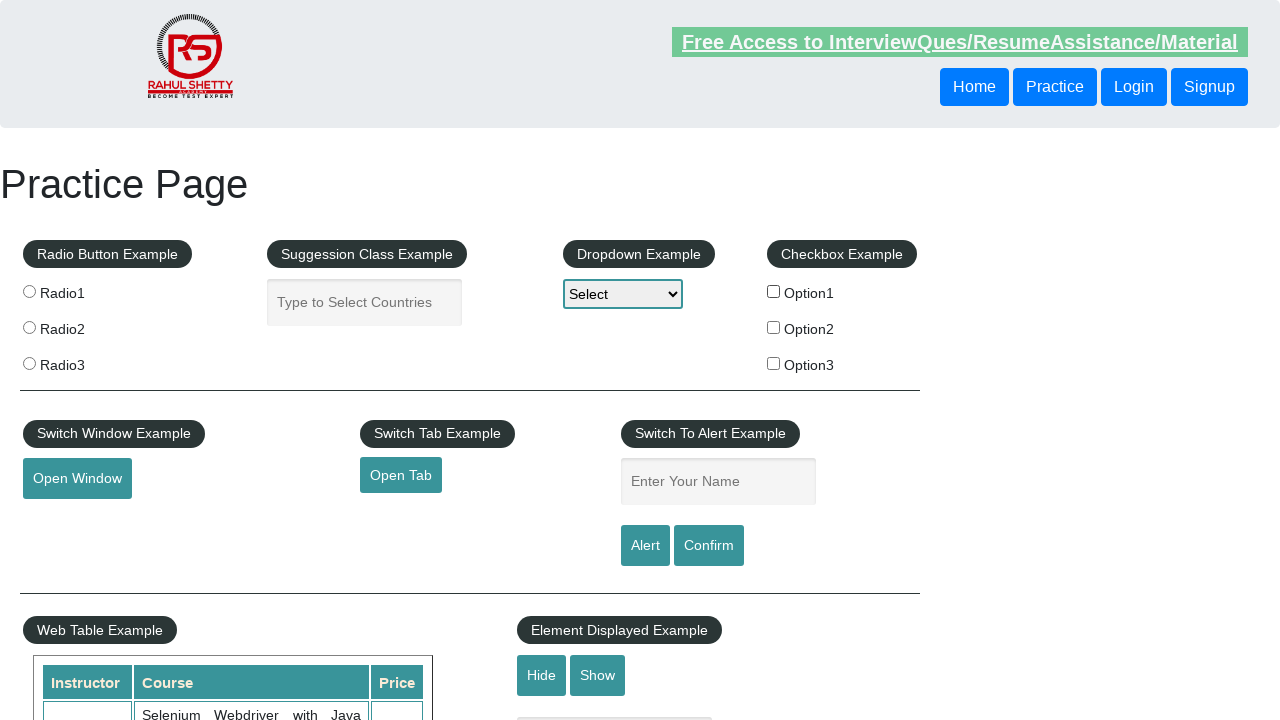

Counted total checkboxes on the page
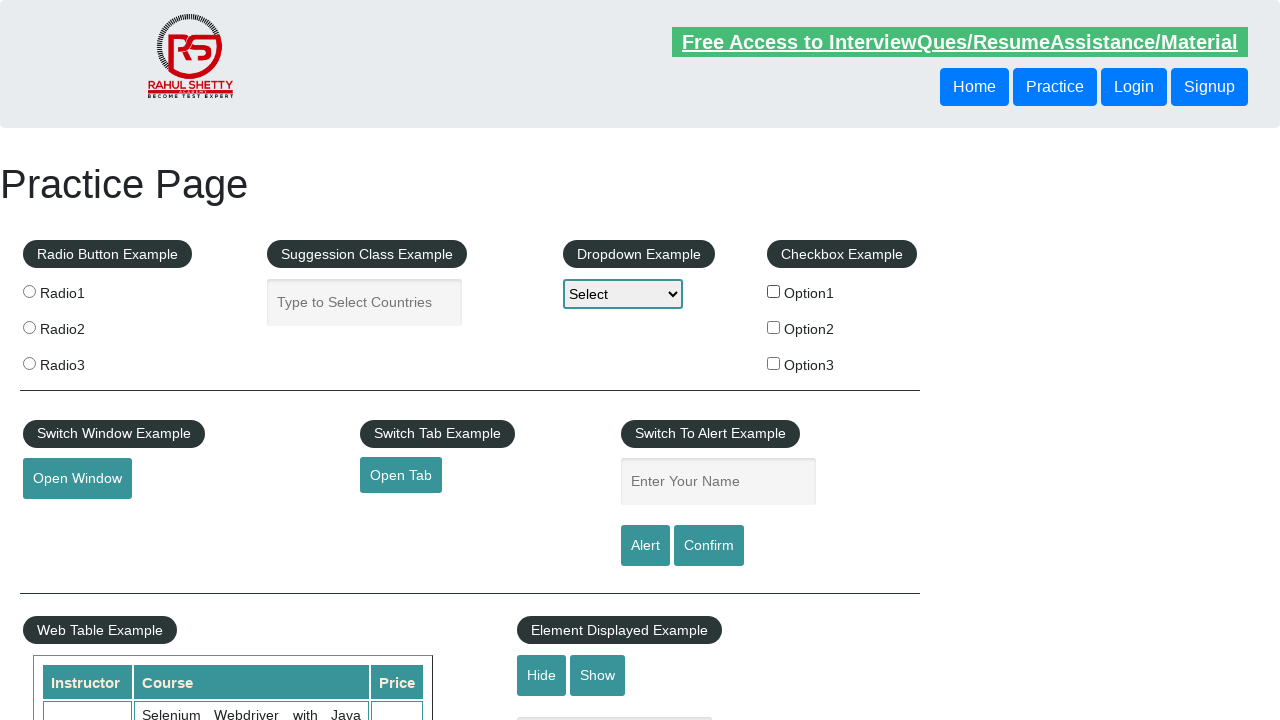

Verified total checkbox count is 3
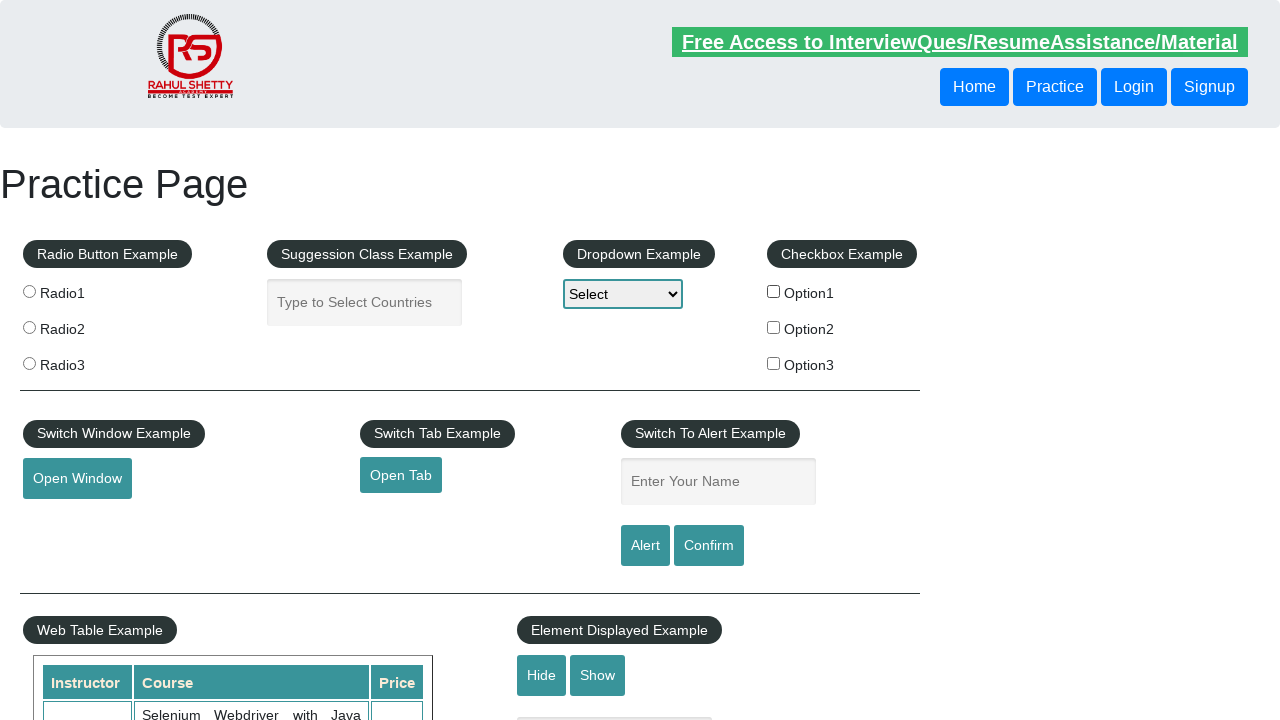

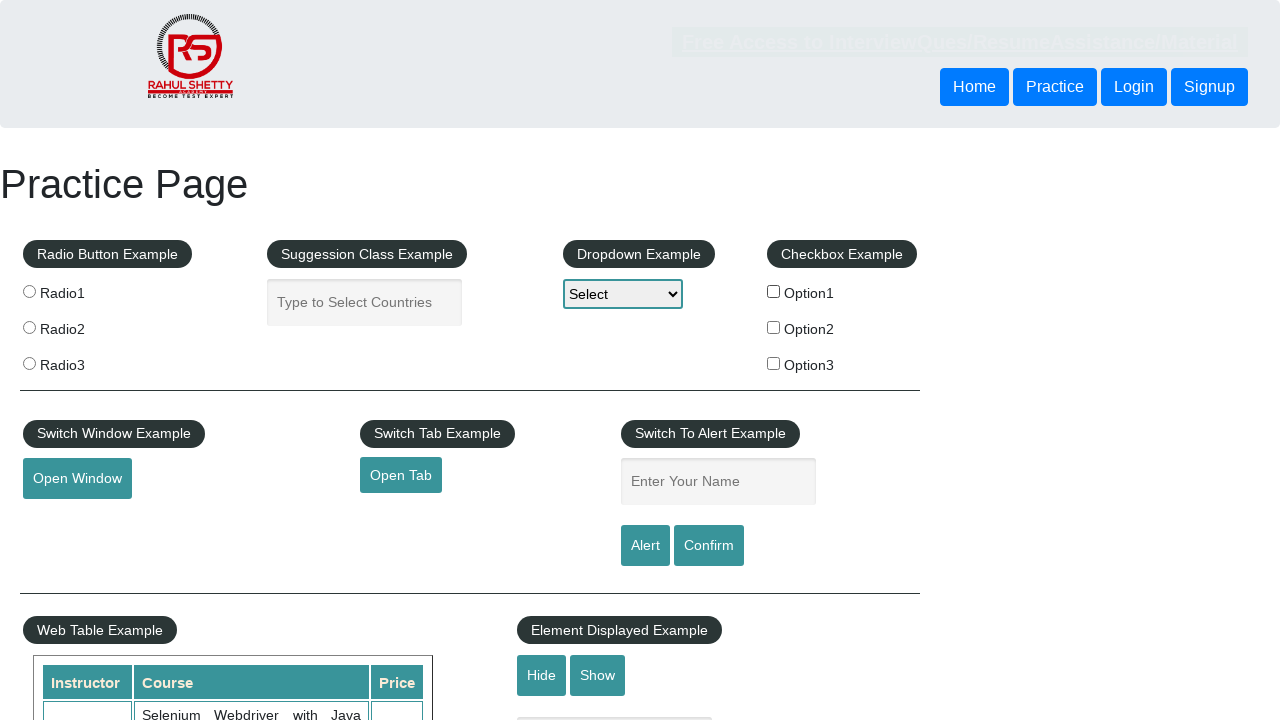